Tests adding a product review on an e-commerce practice site by navigating to a product page, clicking the reviews tab, selecting a 5-star rating, filling in comment details (text, author name, email), and submitting the review.

Starting URL: https://practice.automationtesting.in/

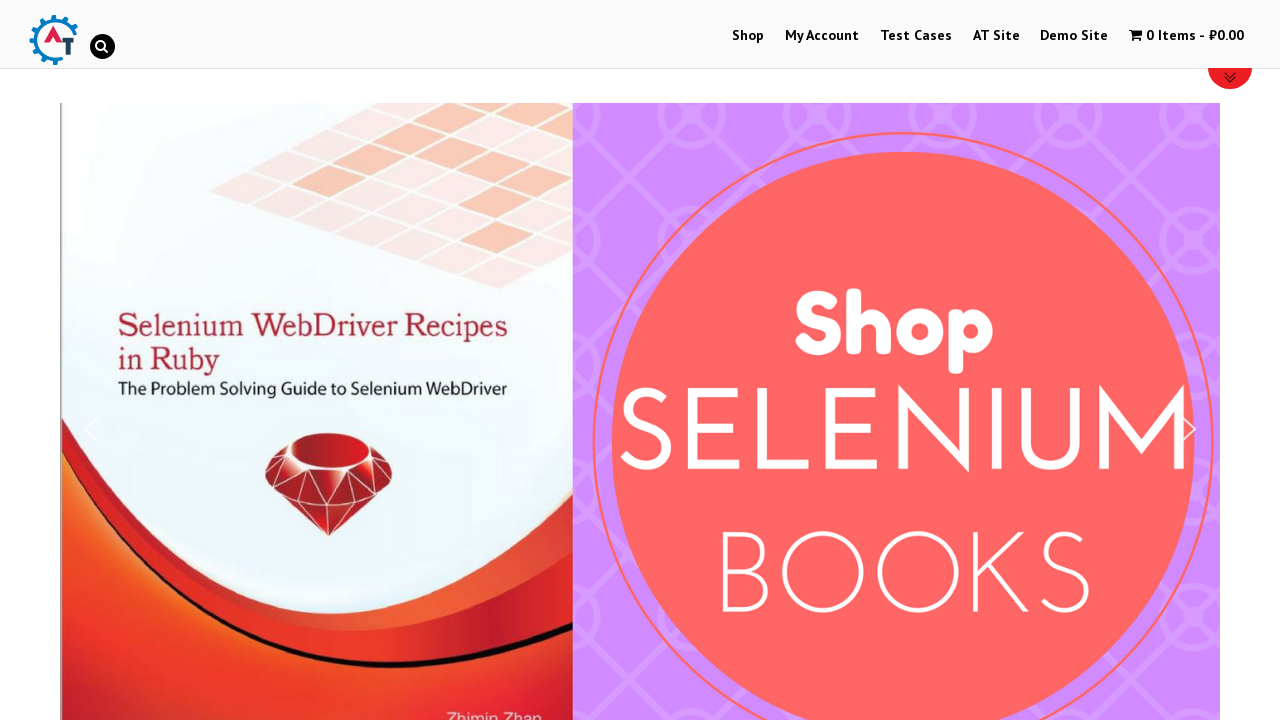

Scrolled down to view products
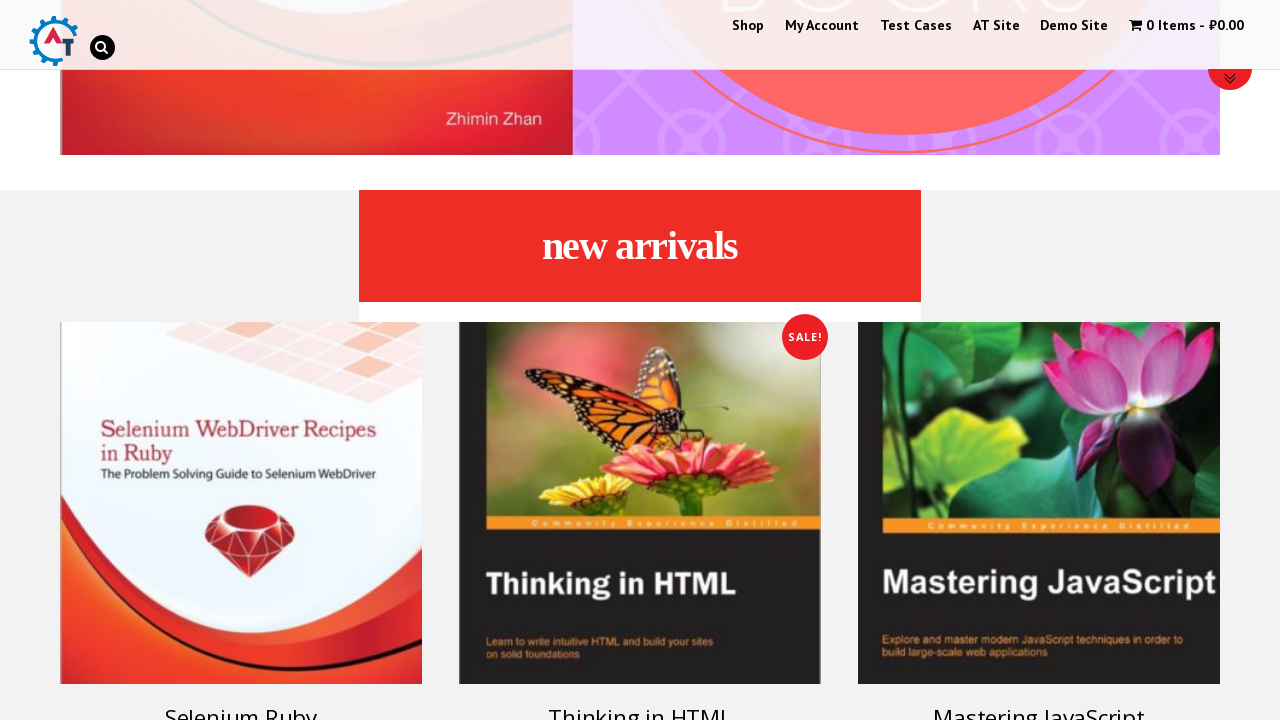

Clicked on Selenium Ruby book product at (241, 702) on .post-160 > a > h3
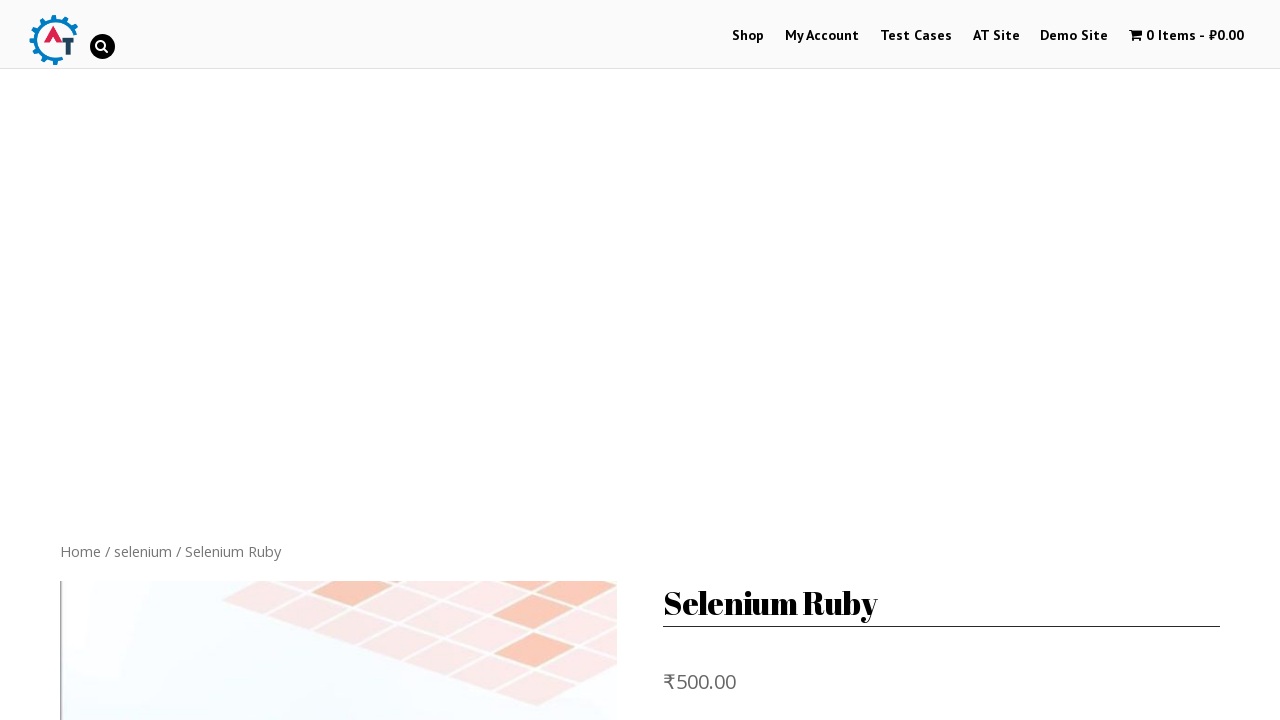

Clicked on Reviews tab at (309, 360) on .woocommerce-tabs > .tabs > .reviews_tab
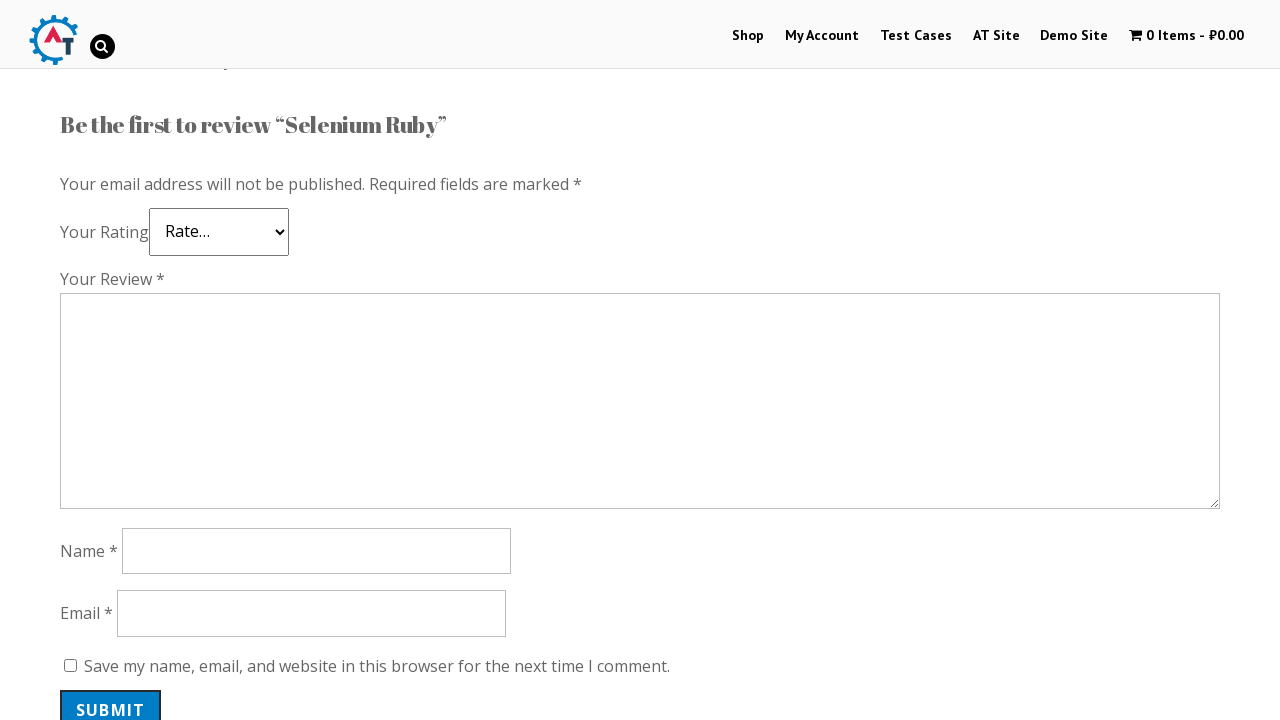

Waited for reviews section to load
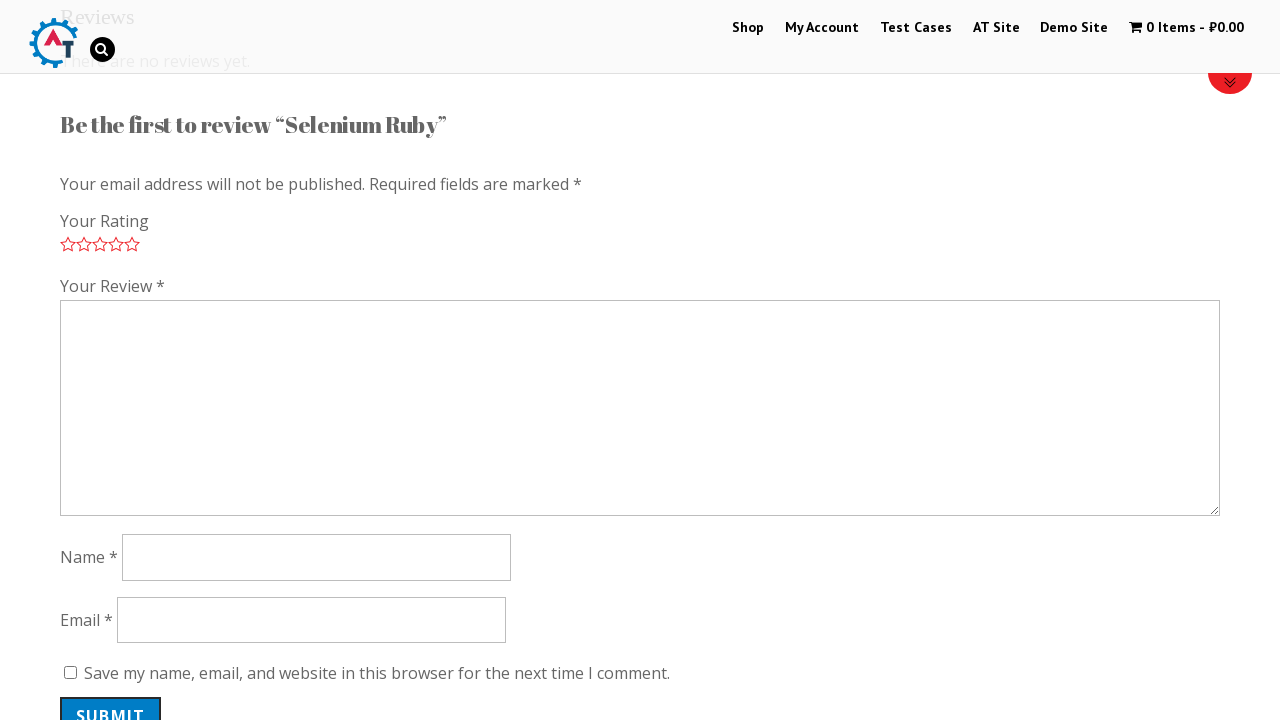

Selected 5-star rating at (132, 250) on .star-5
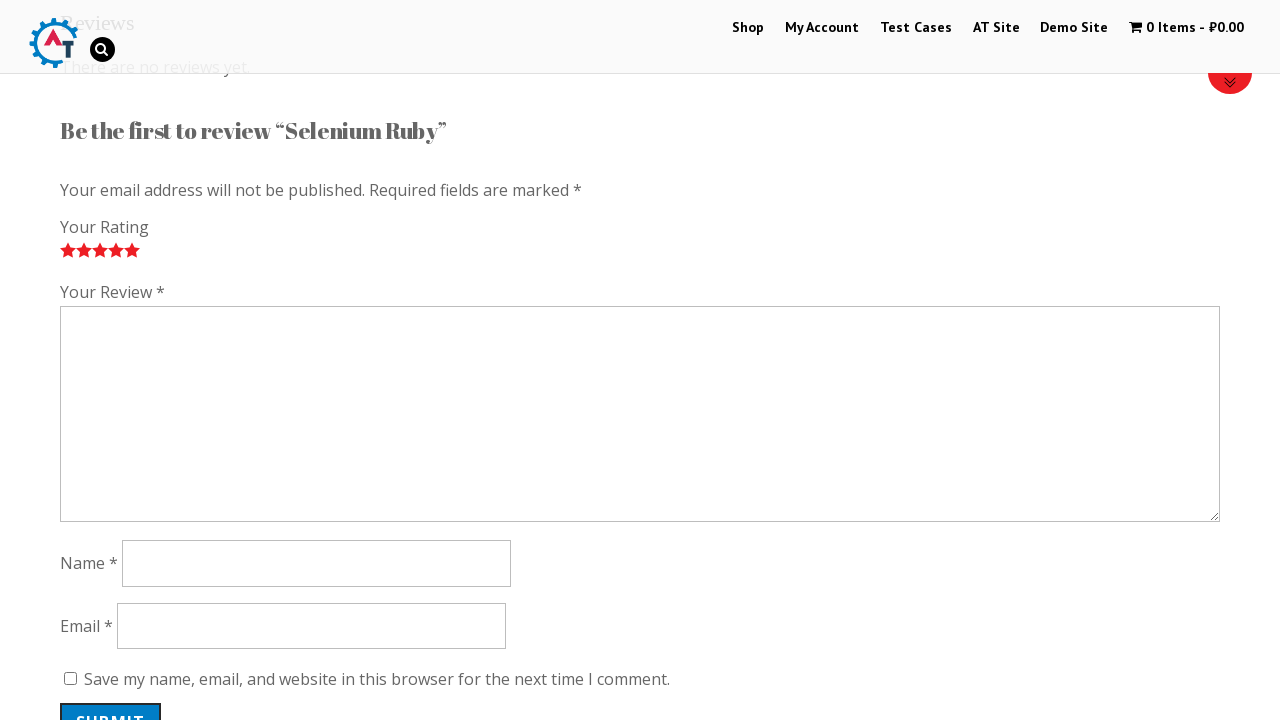

Filled in comment text: 'Nice book!' on #comment
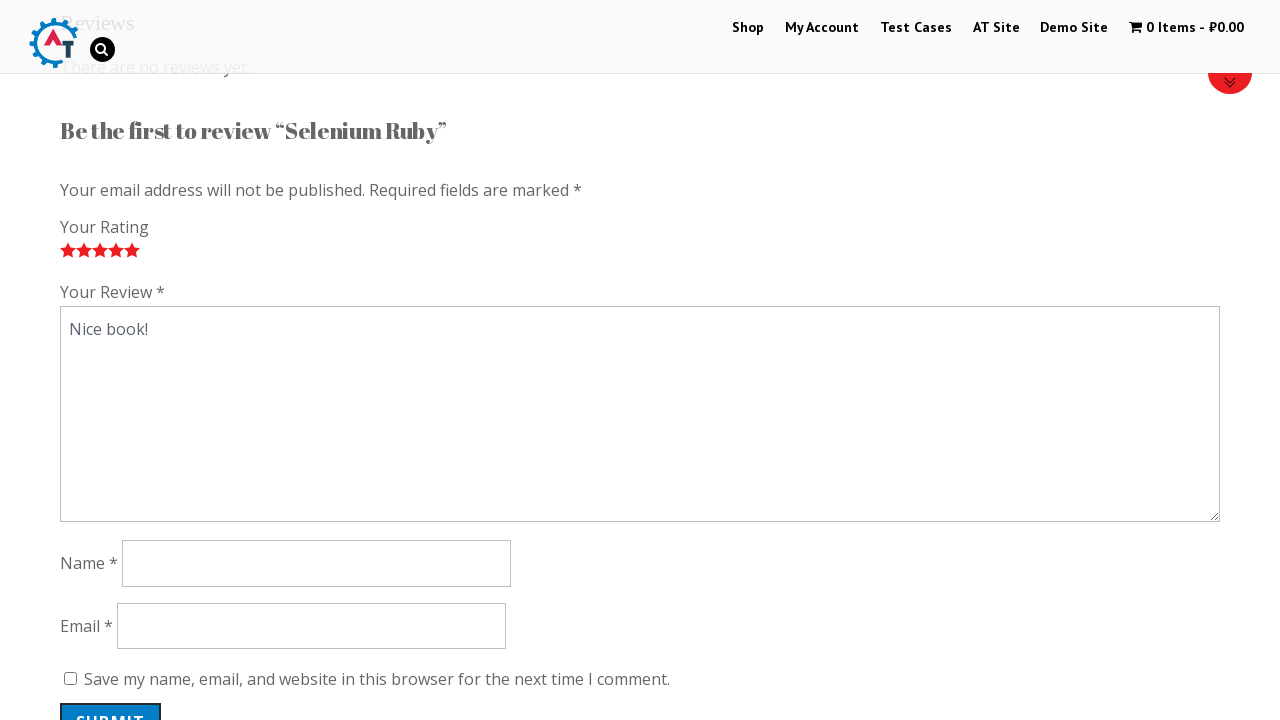

Filled in author name: 'TestReviewer' on #author
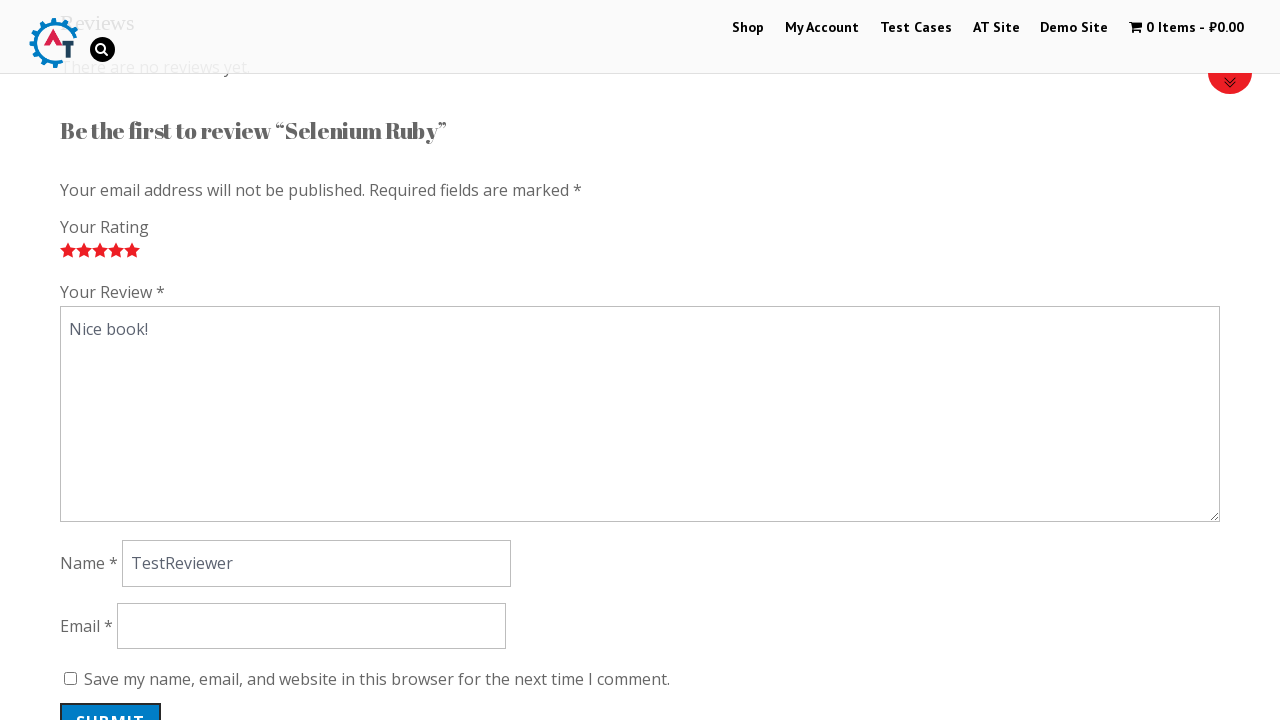

Filled in email address: 'reviewer2024@example.com' on #email
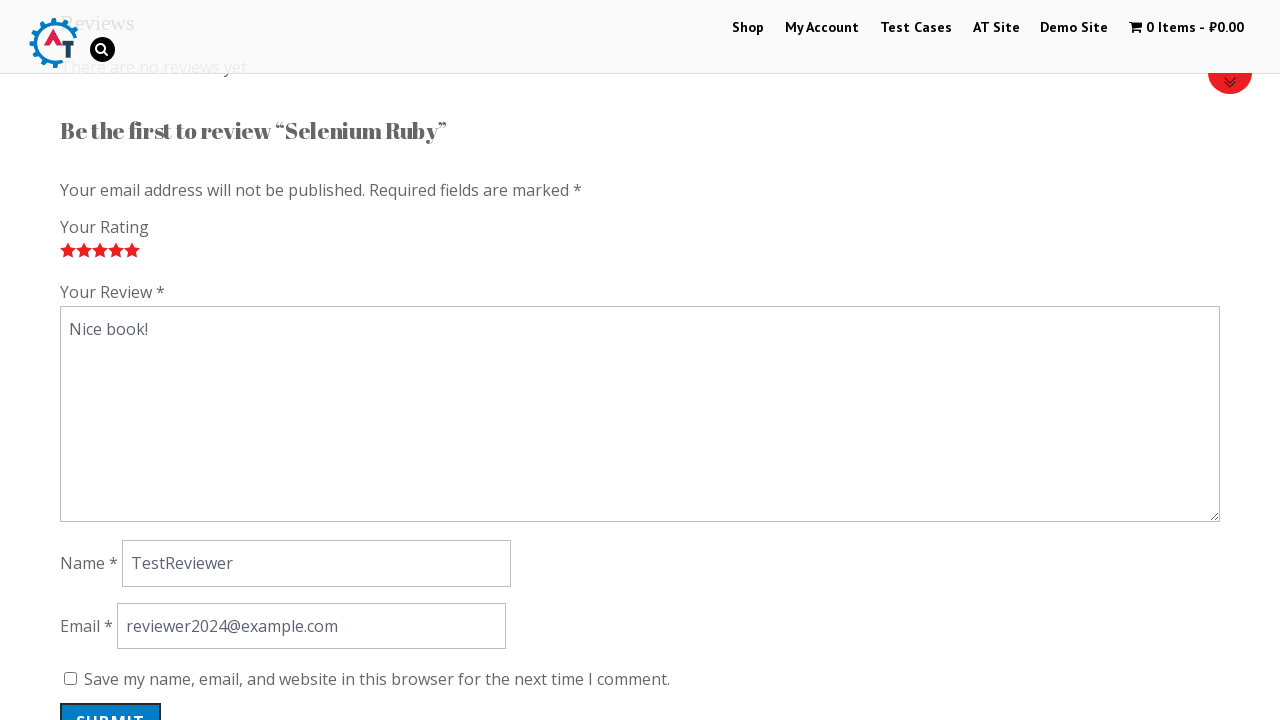

Submitted the product review at (111, 700) on .submit
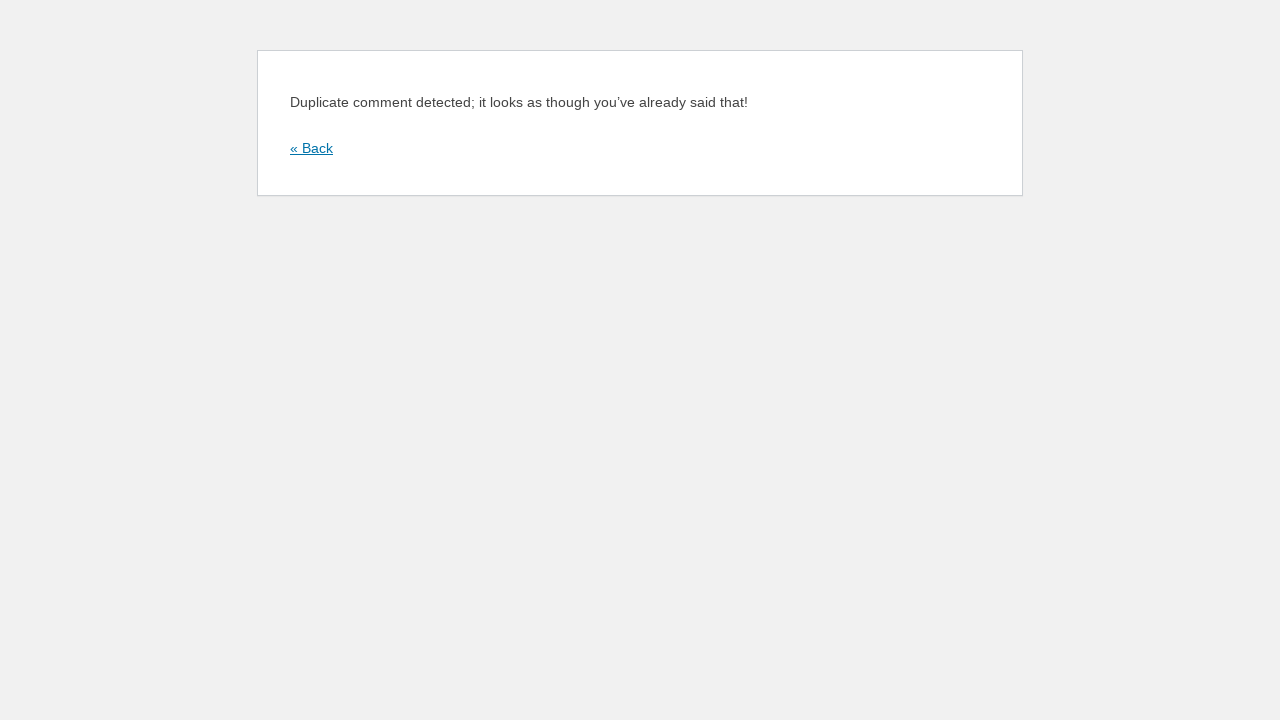

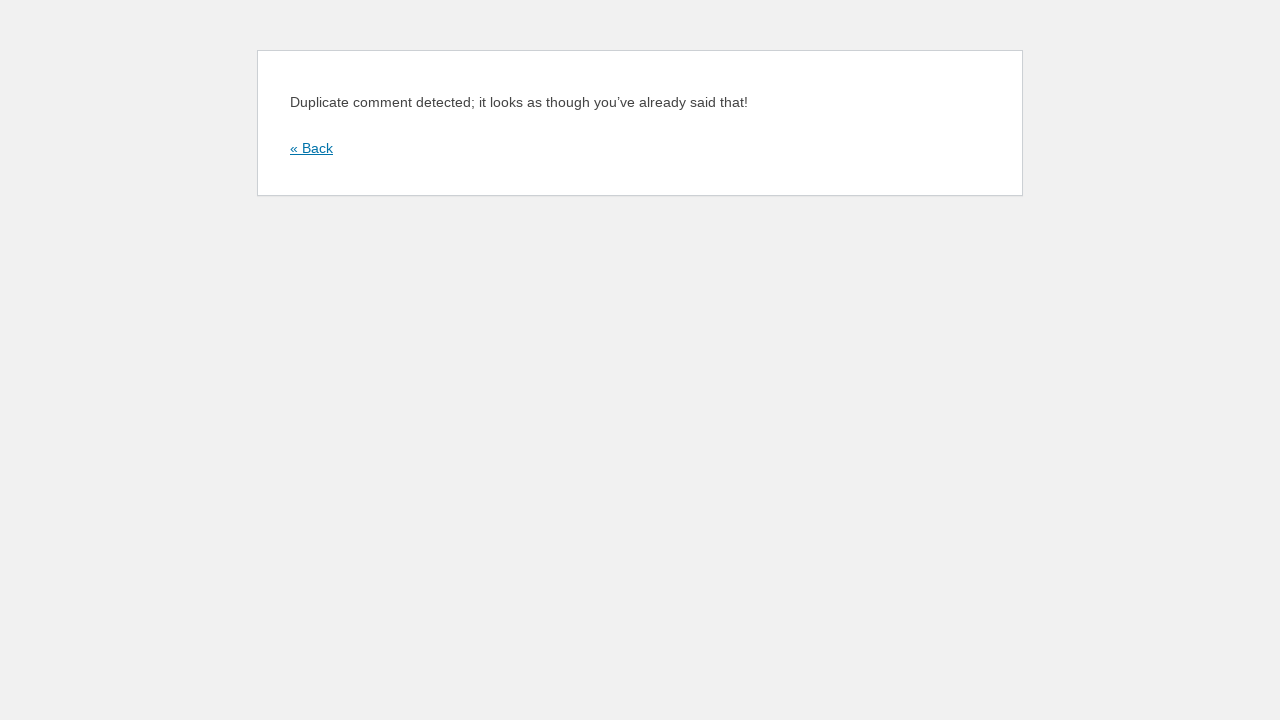